Tests exit intent modal by moving mouse to trigger the modal popup

Starting URL: http://the-internet.herokuapp.com/exit_intent

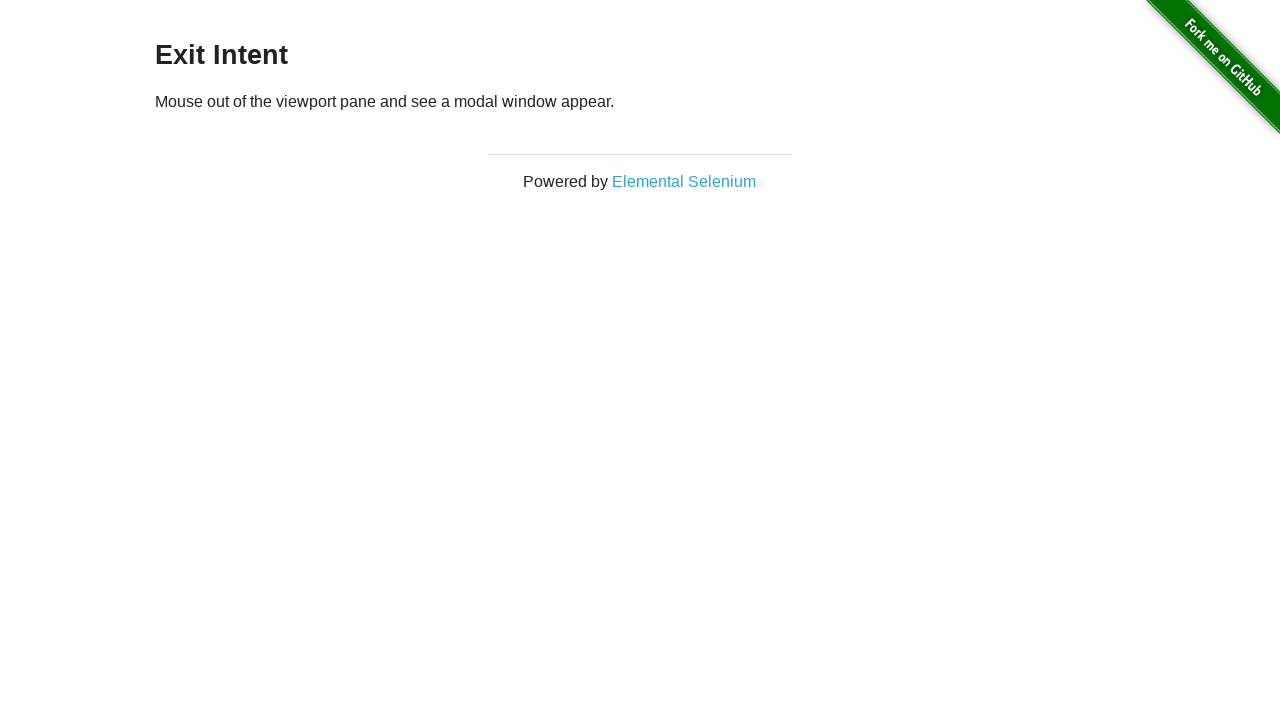

Moved mouse to top of viewport (y=0) at (500, 0)
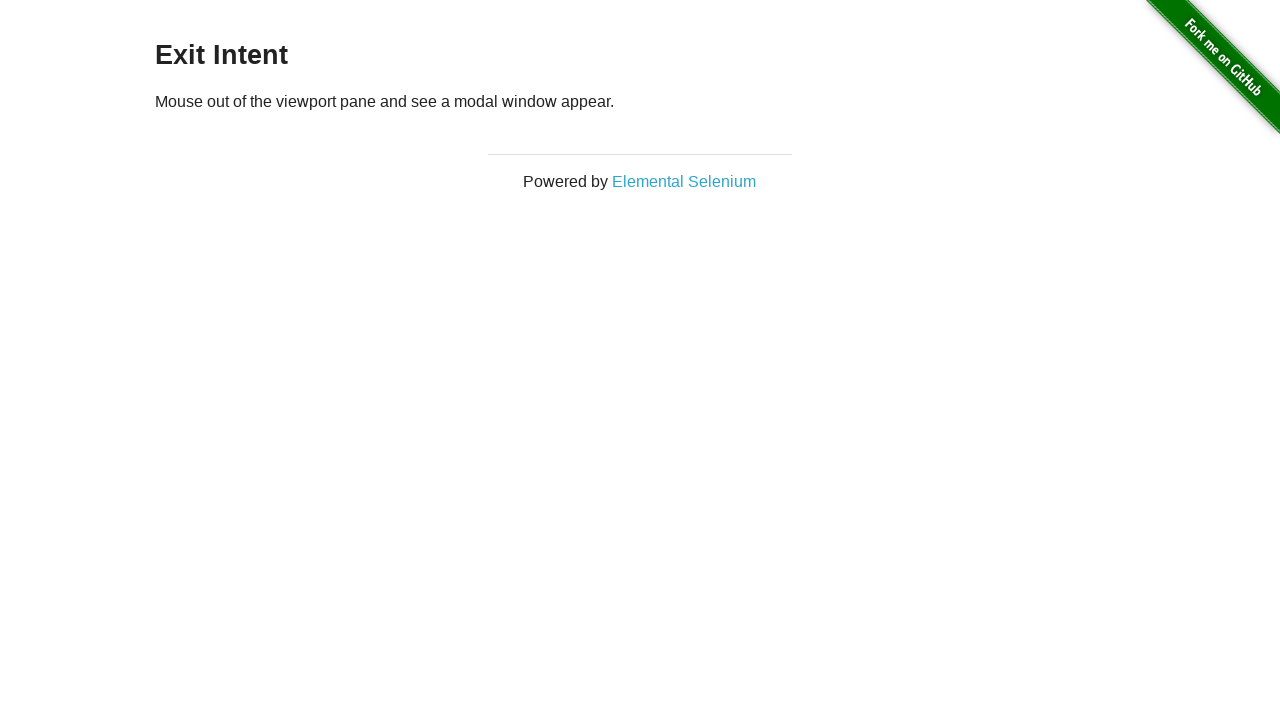

Moved mouse above viewport (y=-10) to trigger exit intent at (500, -10)
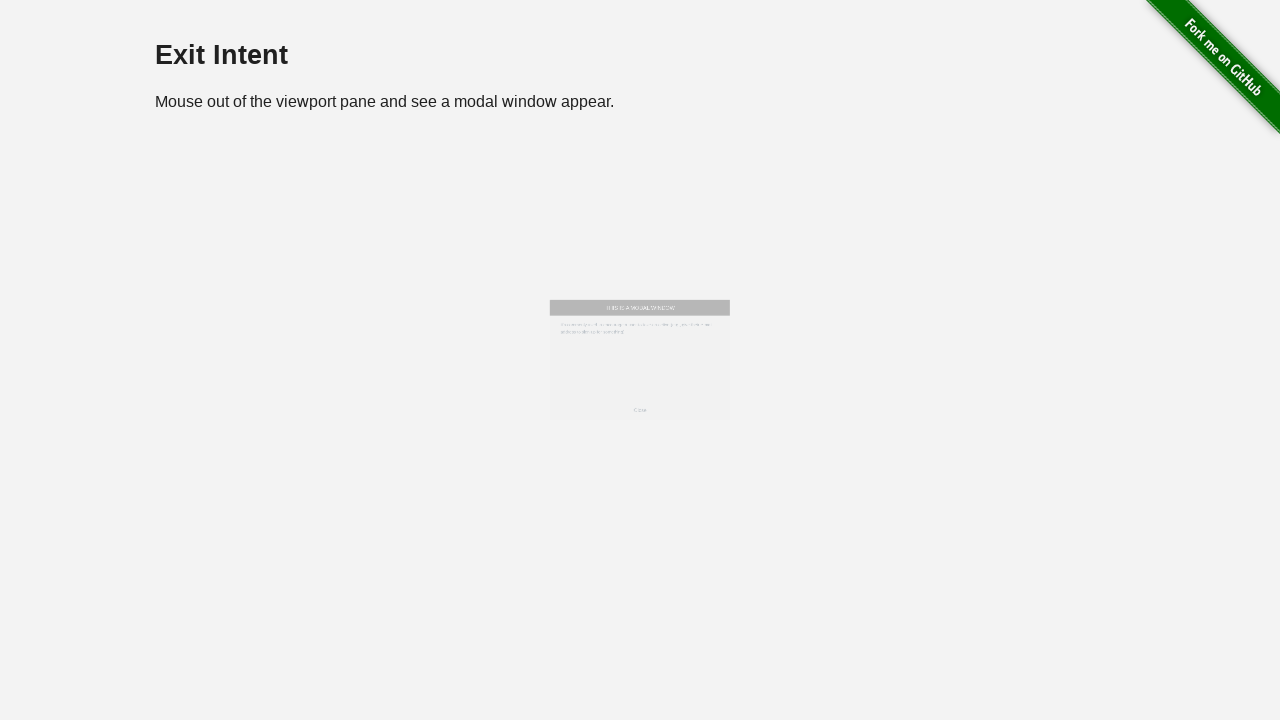

Exit intent modal appeared with modal body visible
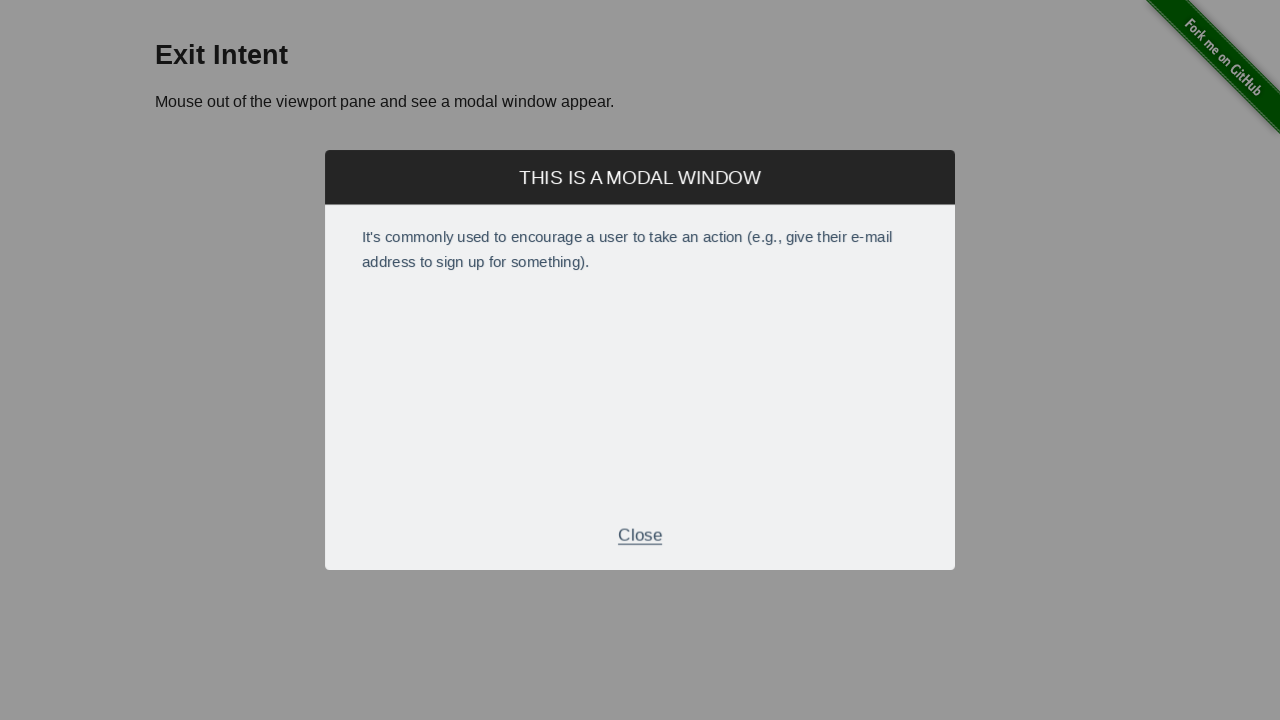

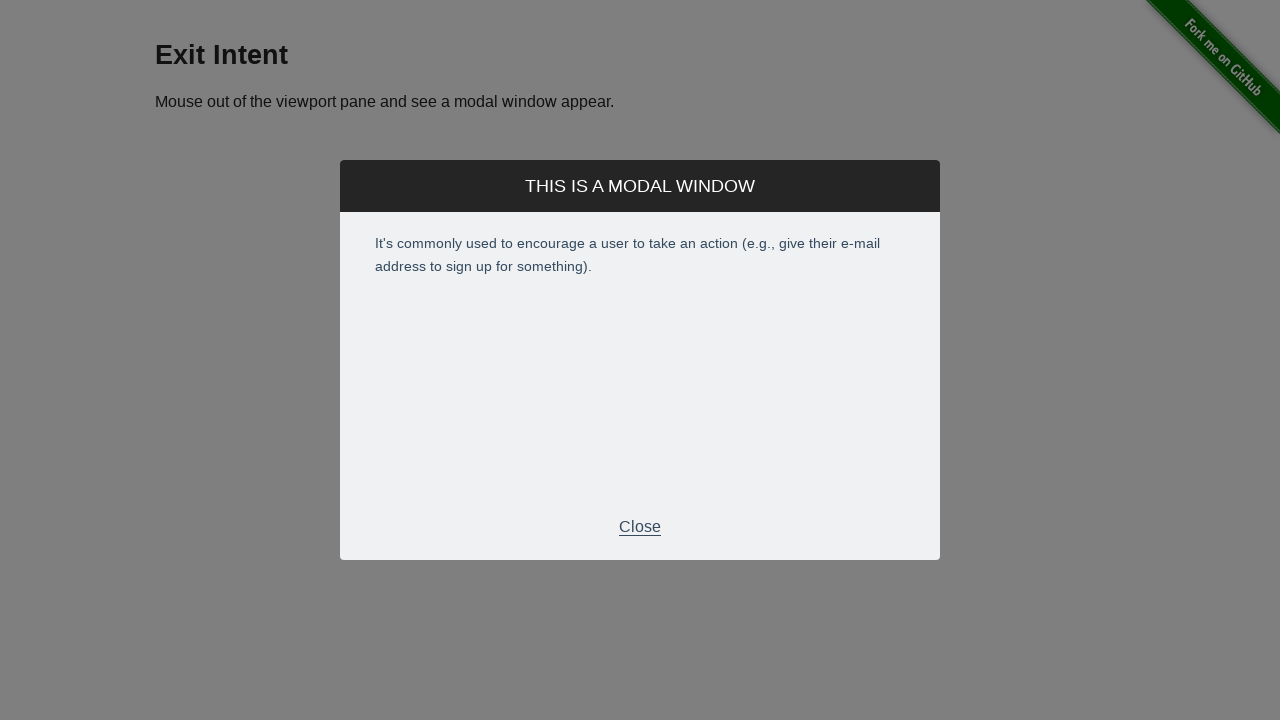